Creates a new customer by filling in first name, last name, and post code fields and submitting the form

Starting URL: https://www.globalsqa.com/angularJs-protractor/BankingProject/#/manager

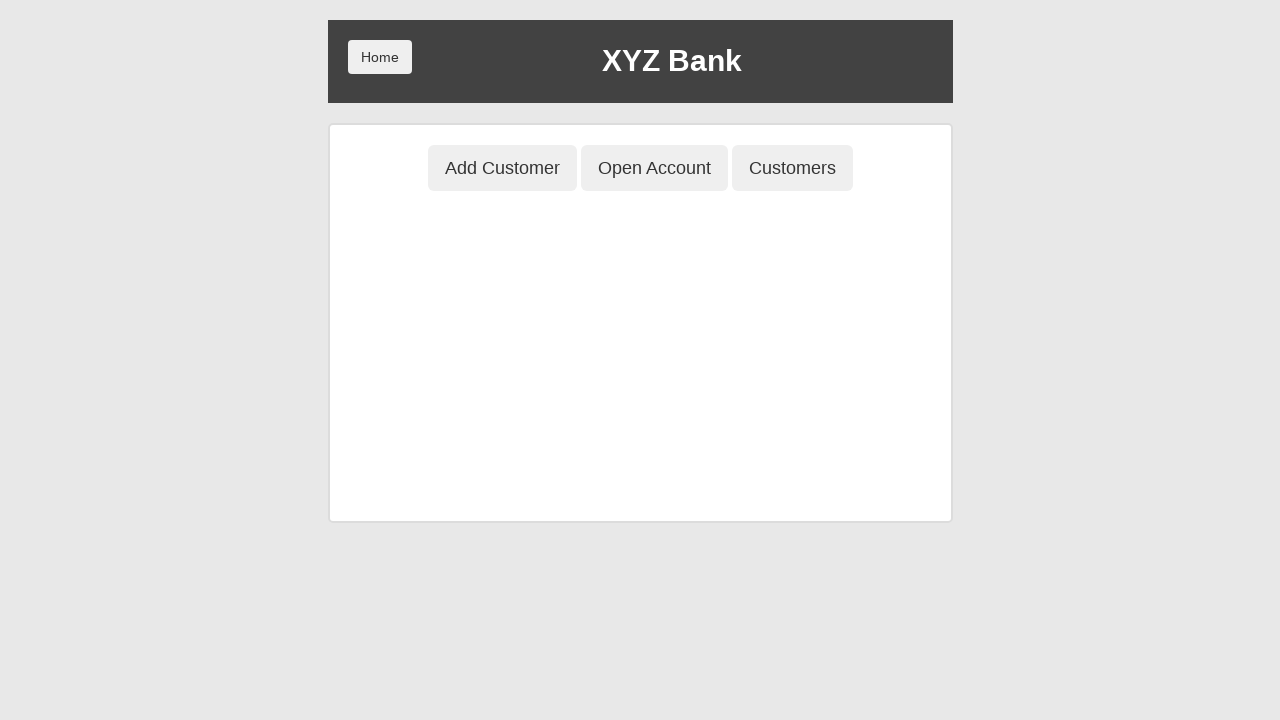

Clicked Add Customer button at (502, 168) on button[ng-class='btnClass1']
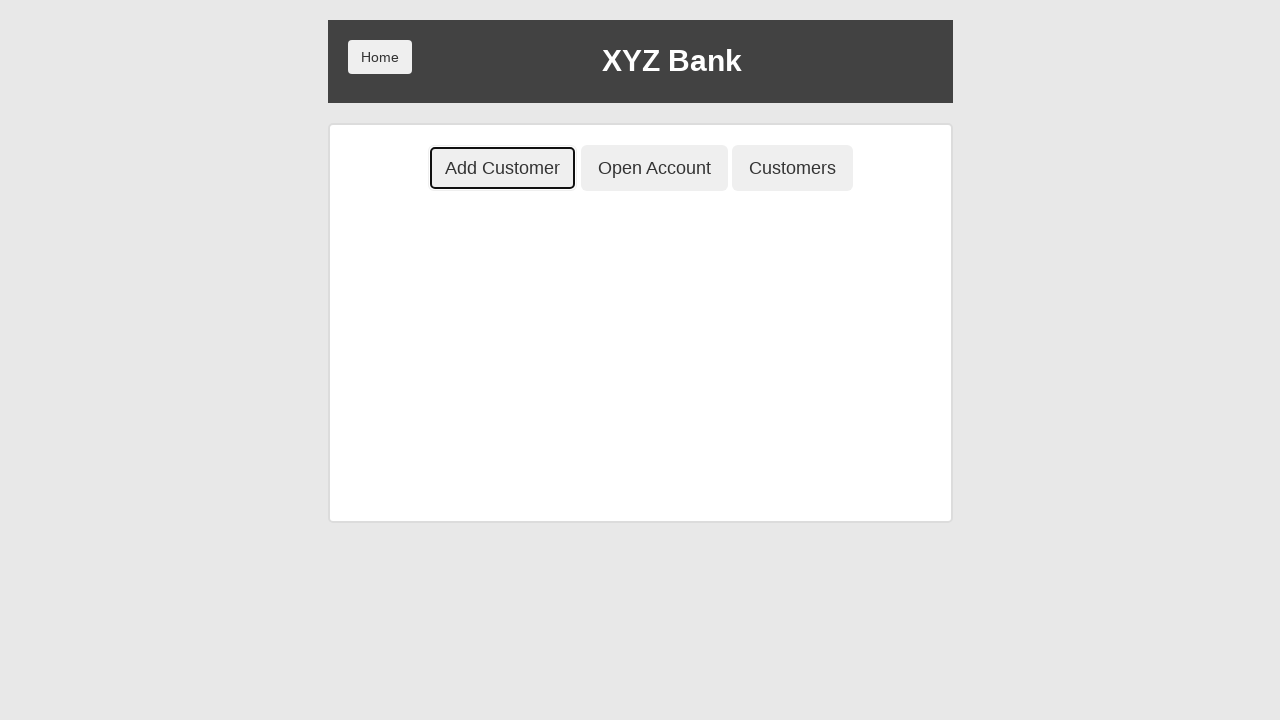

Filled first name field with 'TestUser456' on input[ng-model='fName']
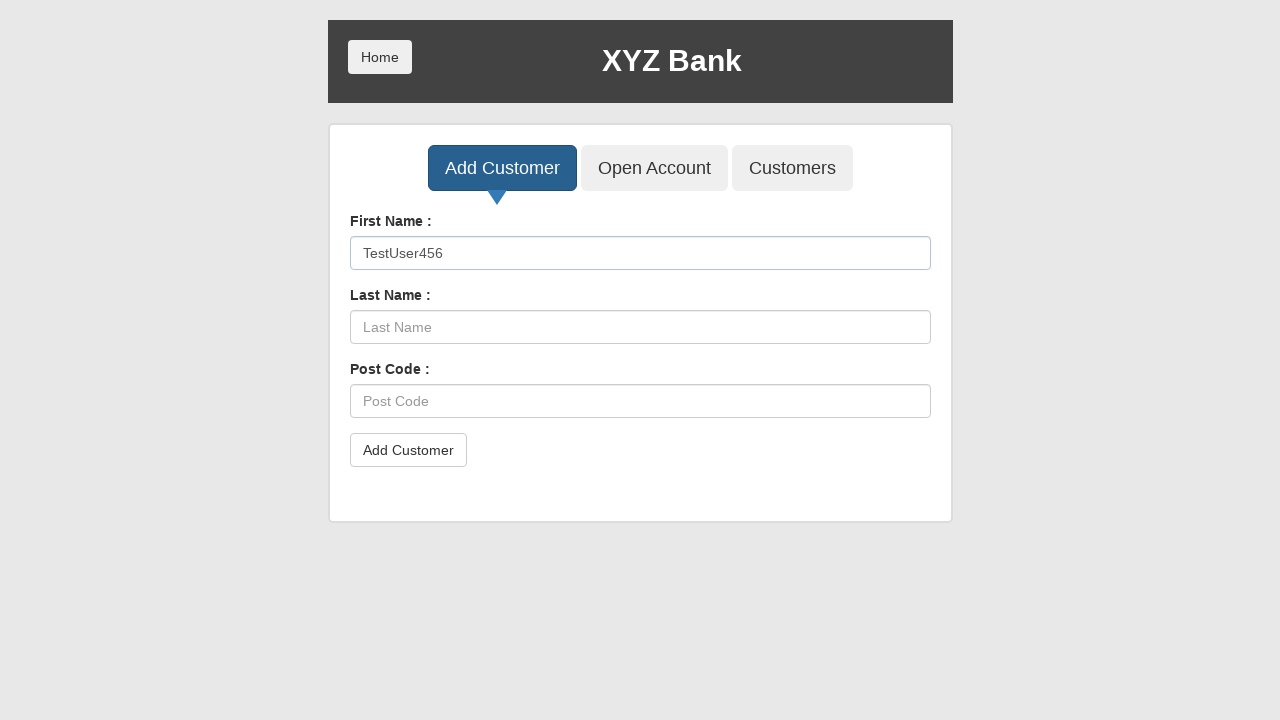

Filled last name field with 'TestLast789' on input[ng-model='lName']
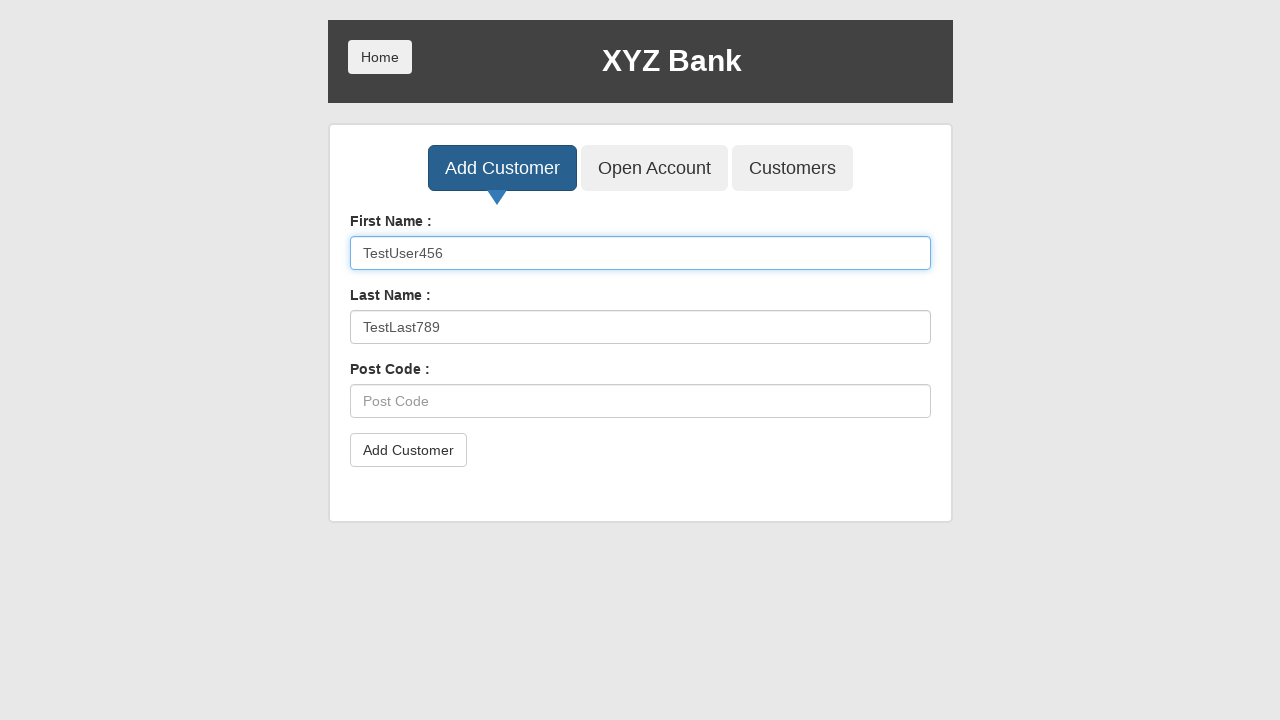

Filled post code field with '12345' on input[ng-model='postCd']
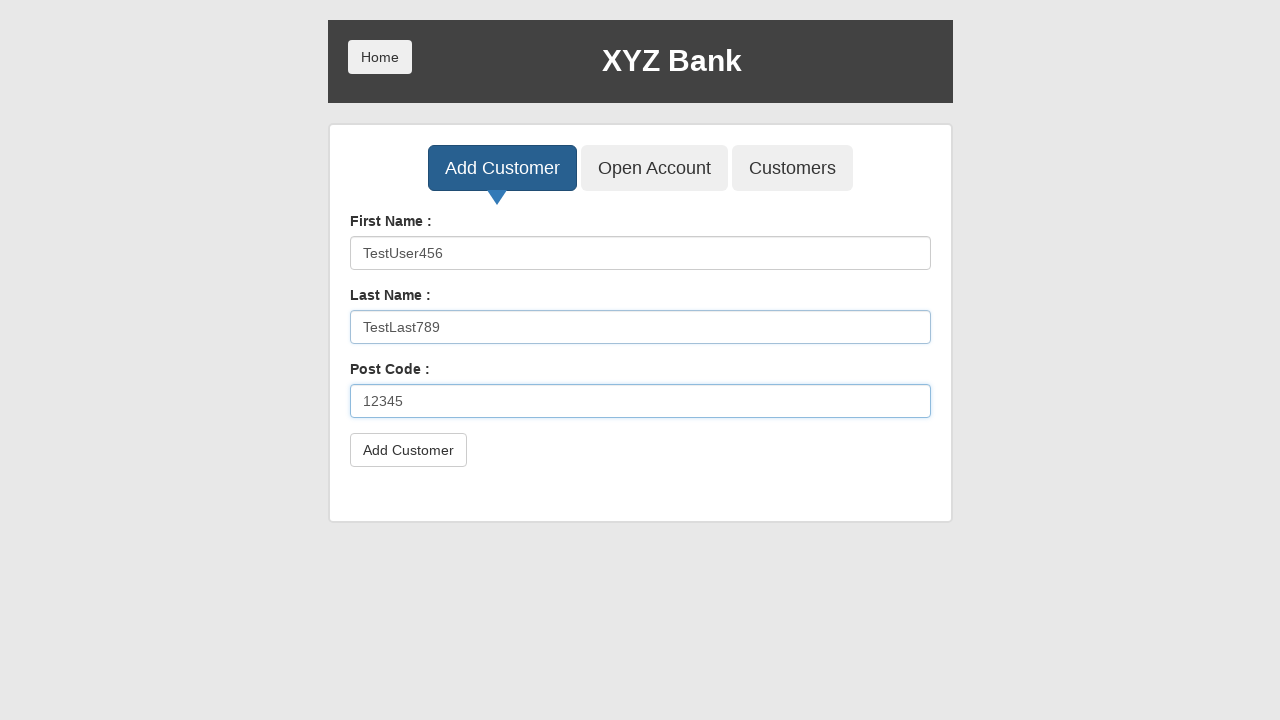

Clicked submit button to create new customer at (408, 450) on button[type='submit']
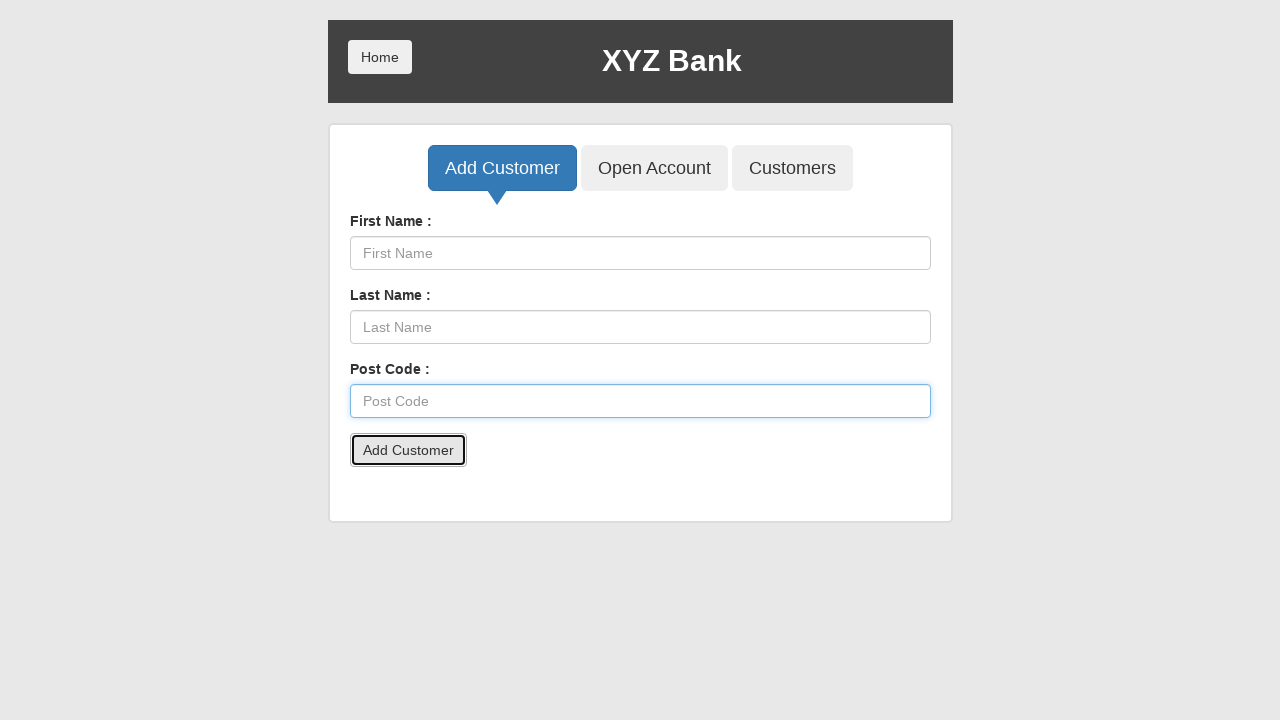

Set up dialog handler to accept alerts
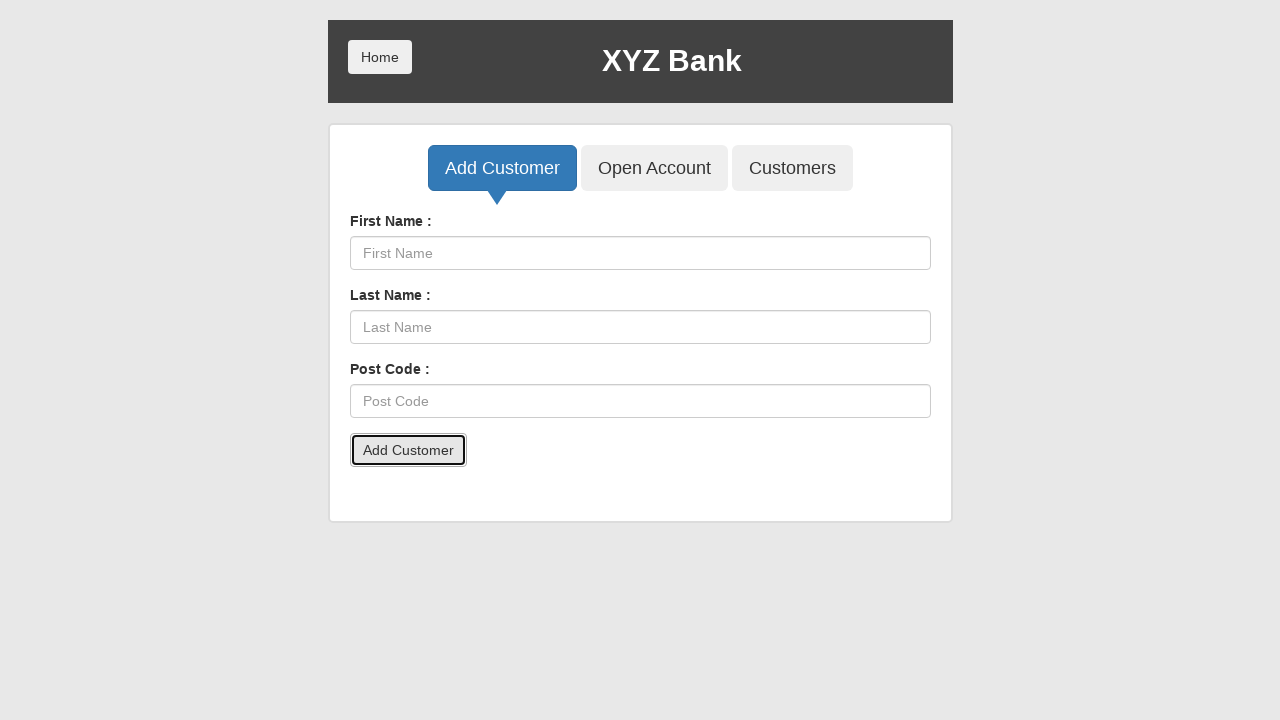

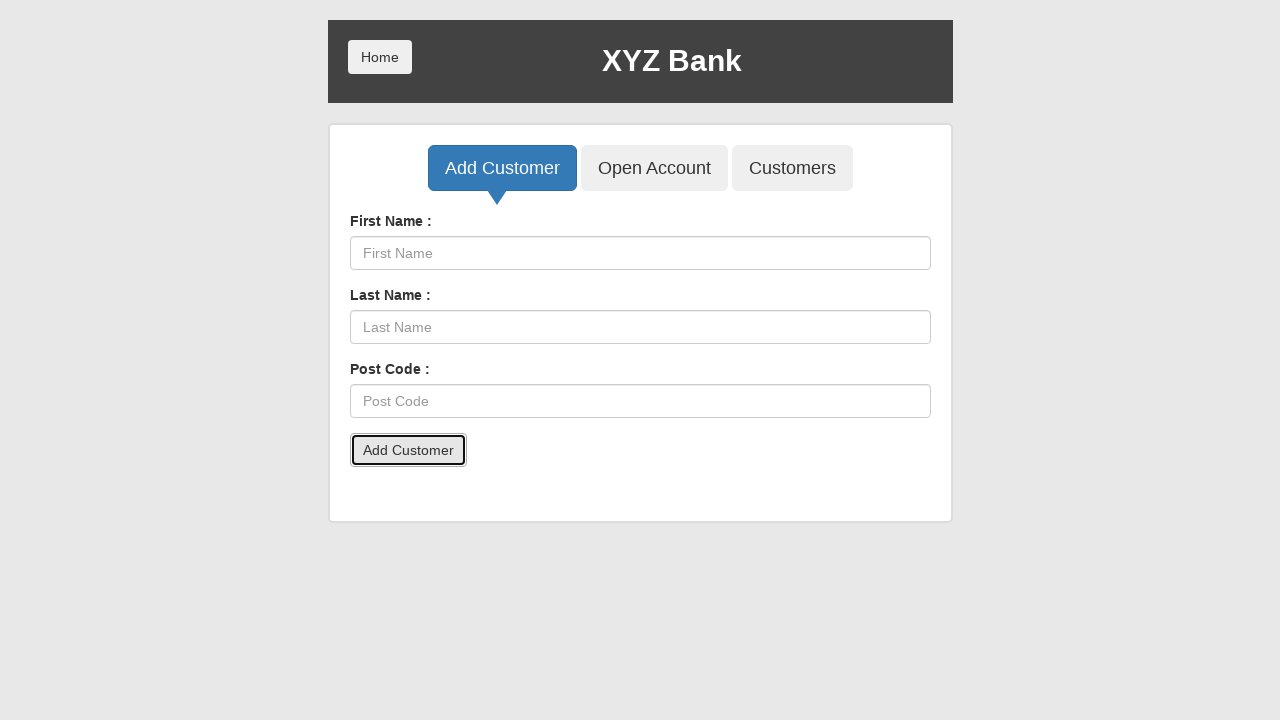